Tests checkbox selection functionality by finding all day-related checkboxes and clicking the one with value "thursday"

Starting URL: https://testautomationpractice.blogspot.com/

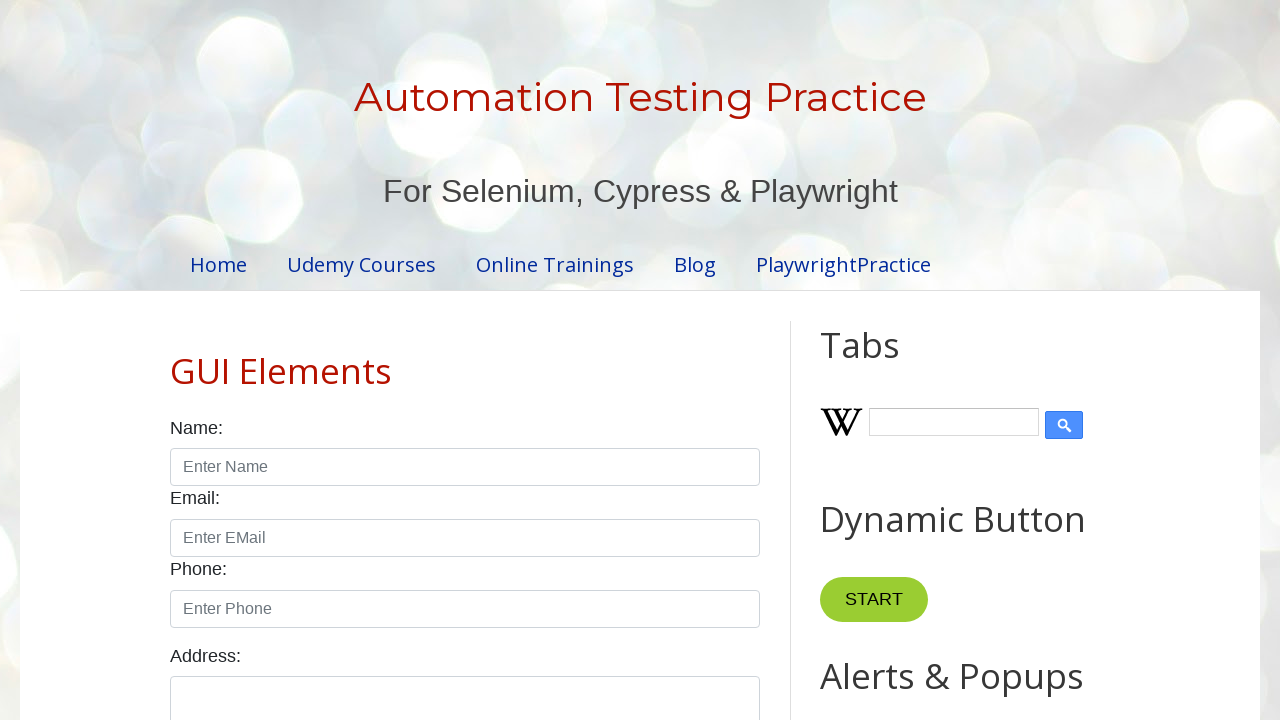

Located all day-related checkboxes on the page
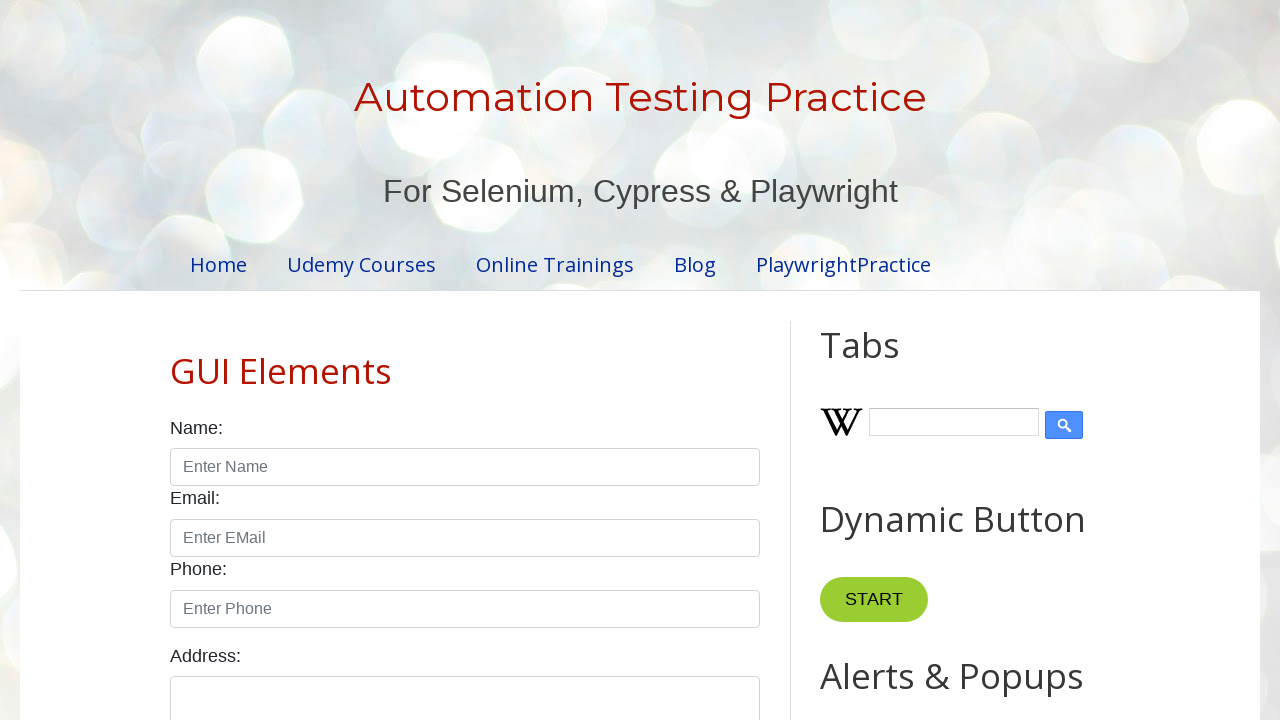

Retrieved checkbox value: 'sunday'
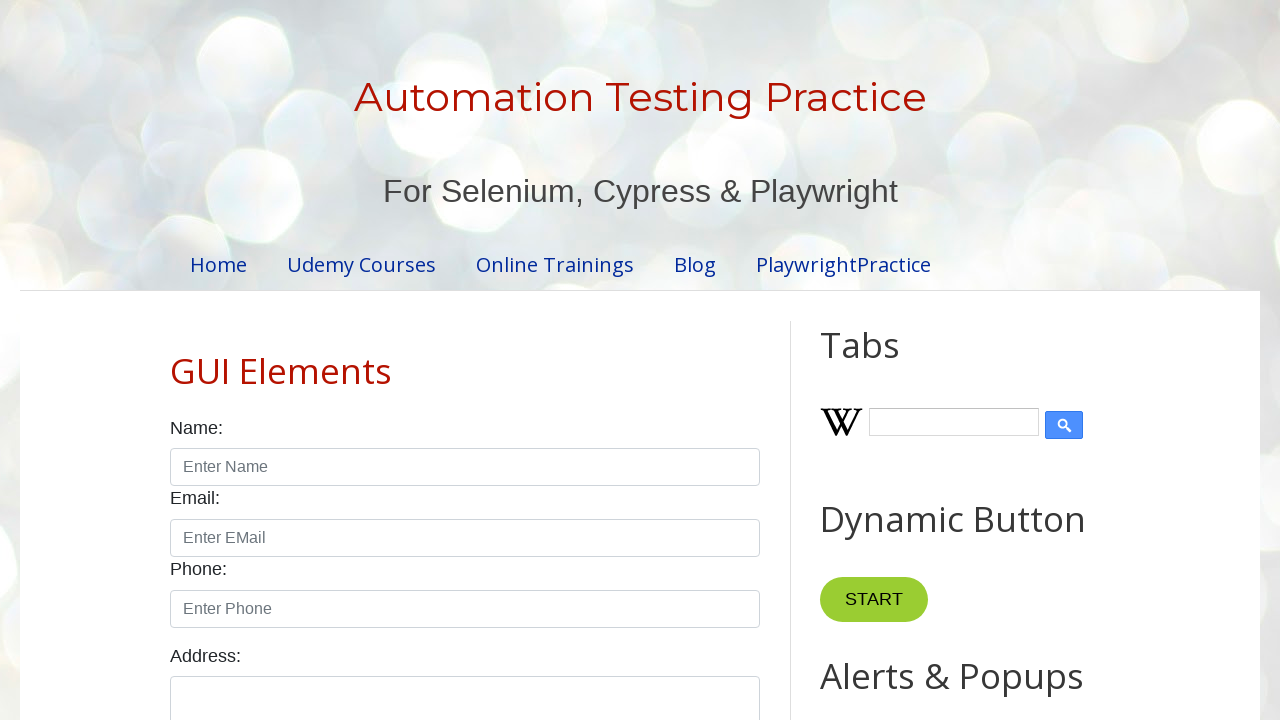

Retrieved checkbox value: 'monday'
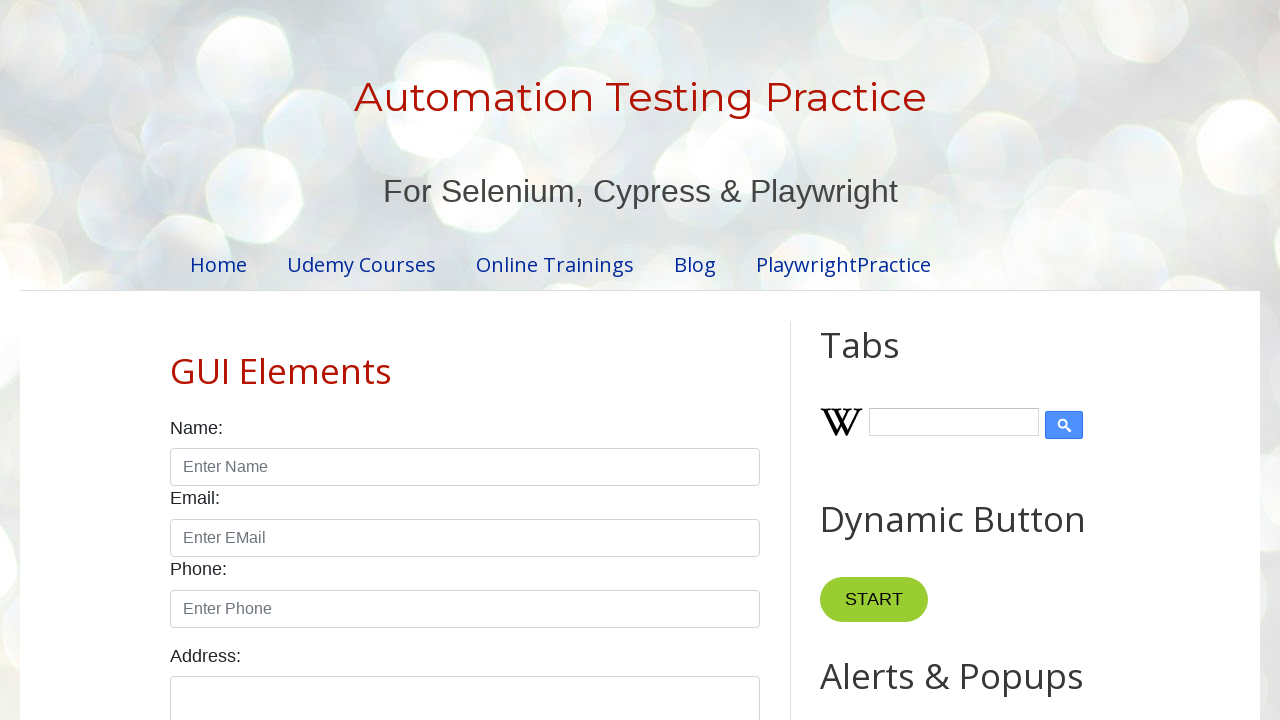

Retrieved checkbox value: 'tuesday'
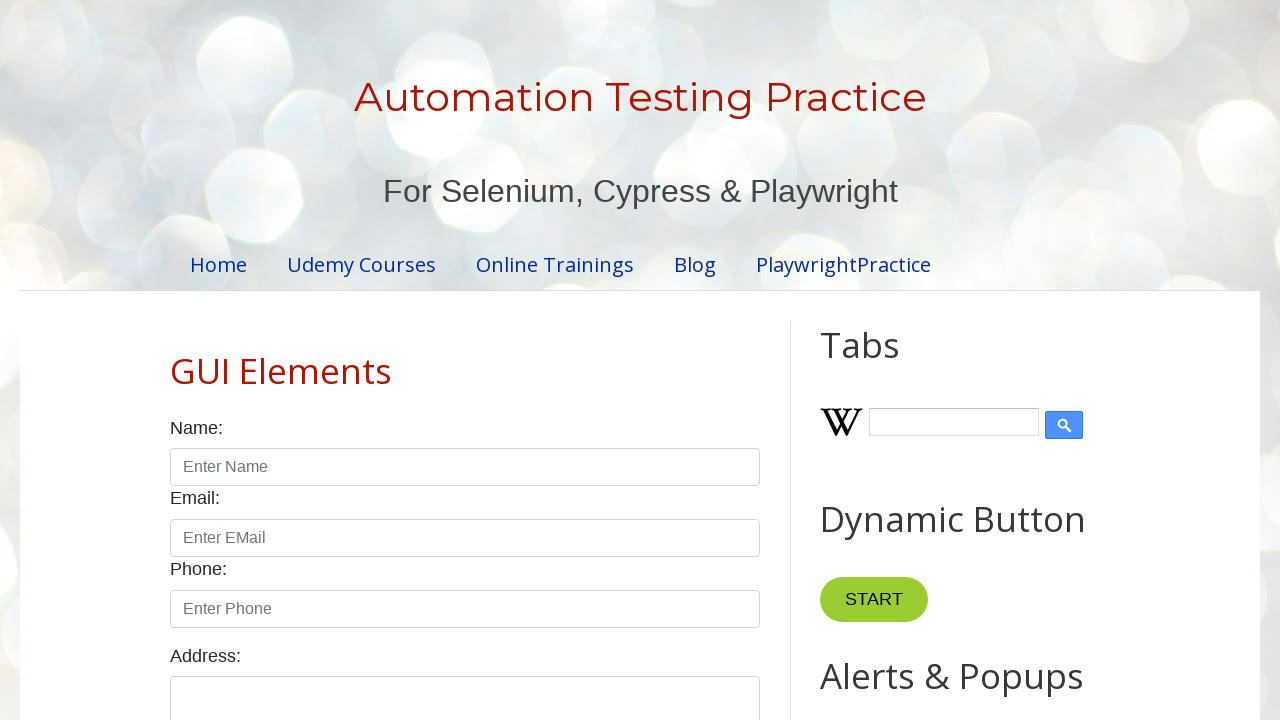

Retrieved checkbox value: 'wednesday'
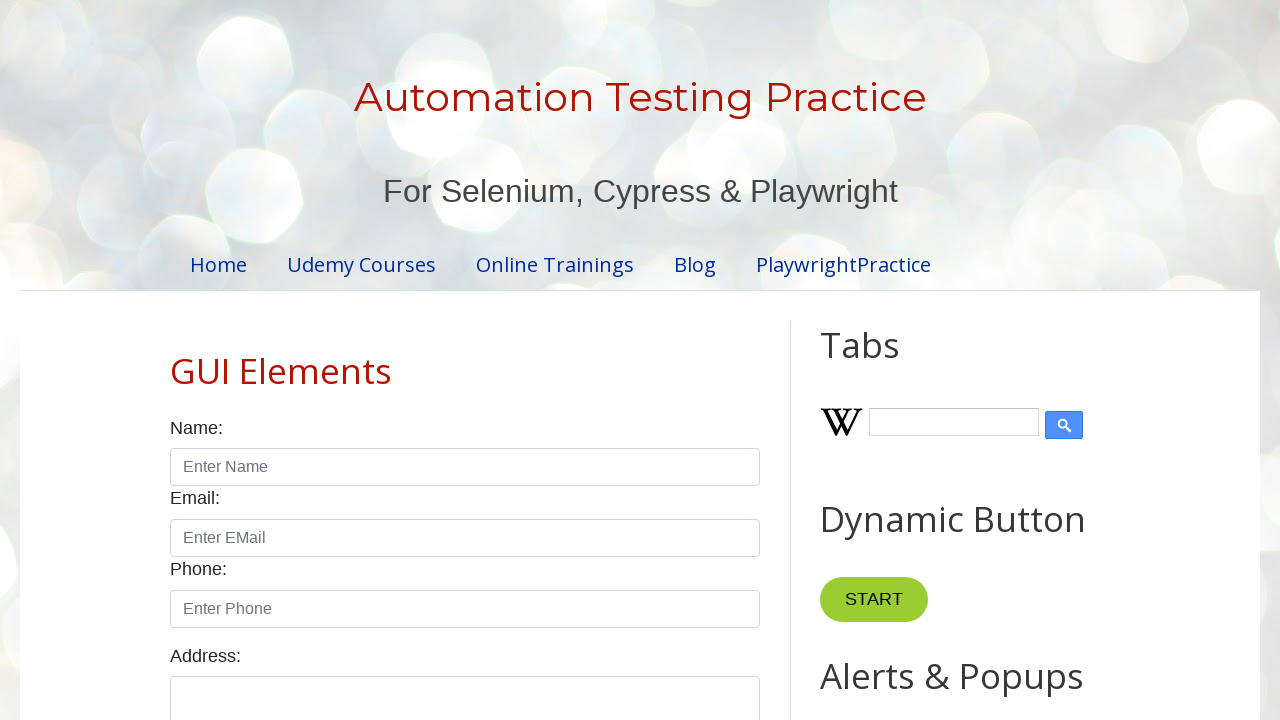

Retrieved checkbox value: 'thursday'
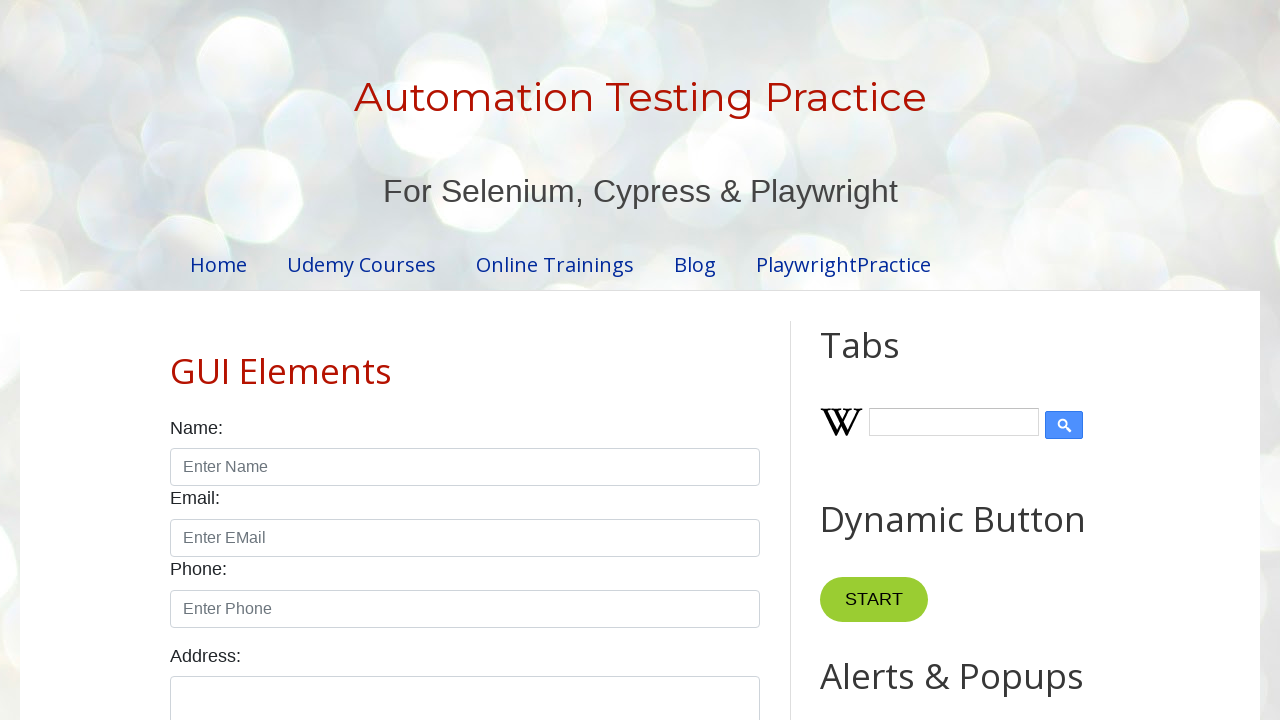

Clicked checkbox with value 'thursday' at (604, 360) on xpath=//input[@type='checkbox' and contains(@id,'day')] >> nth=4
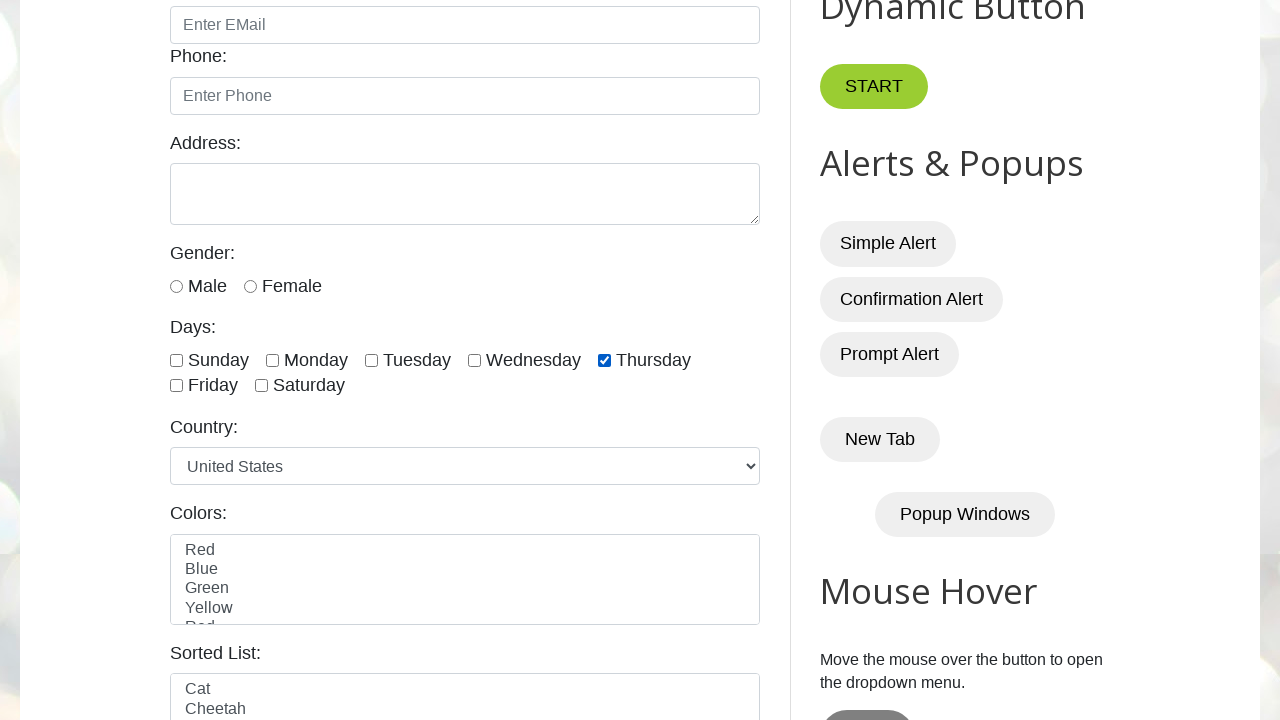

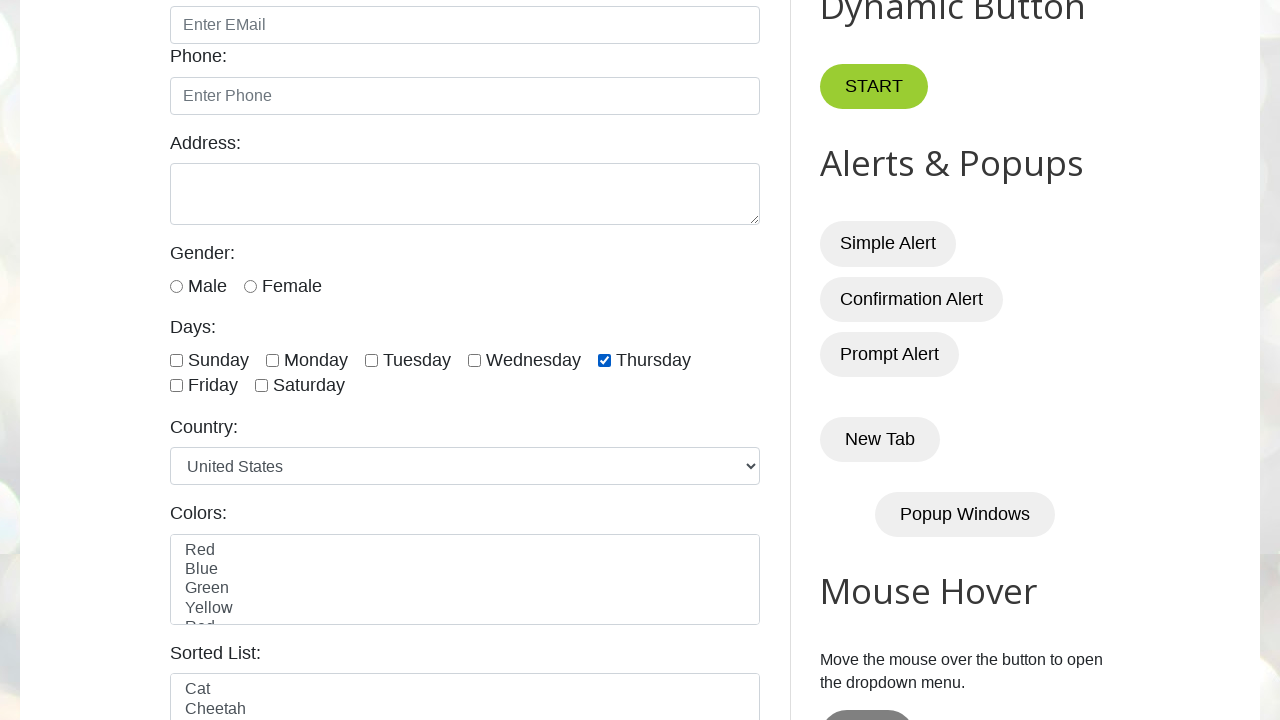